Tests navigation by clicking Browse Languages menu, then Start menu, and verifies the welcome heading is displayed correctly.

Starting URL: http://www.99-bottles-of-beer.net/

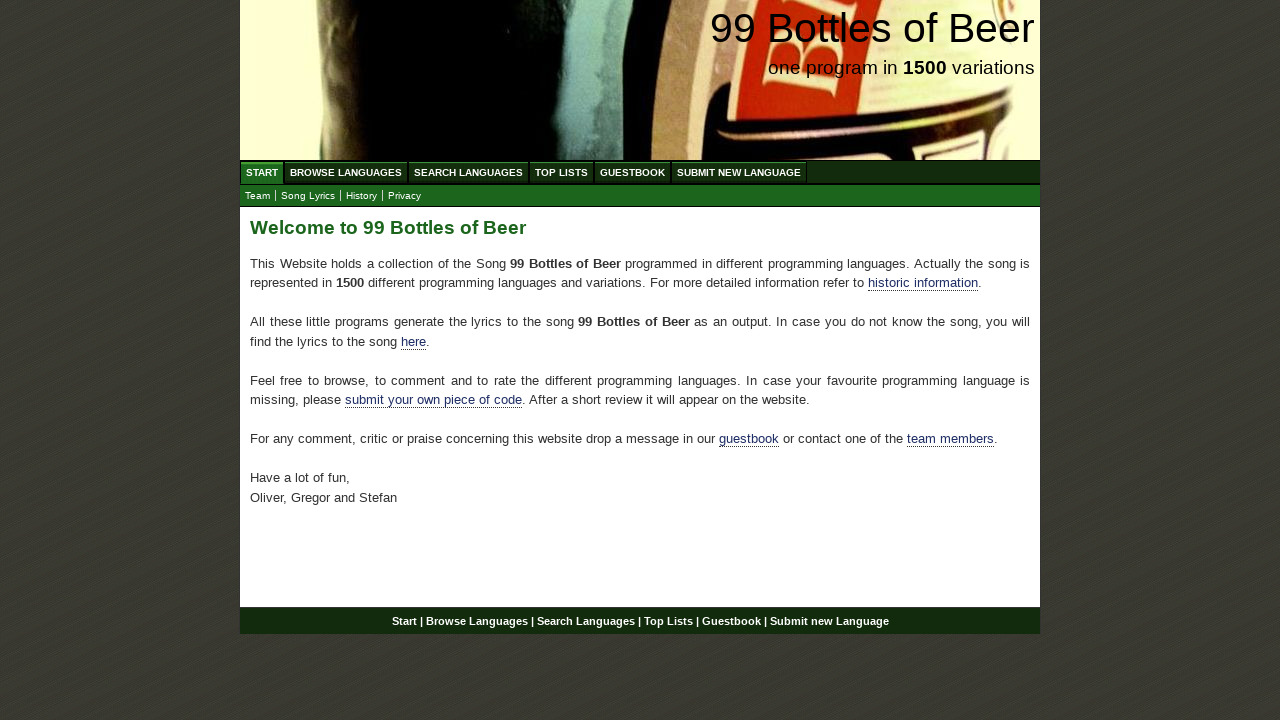

Clicked Browse Languages menu at (346, 172) on xpath=(//a[@href='/abc.html'])[1]
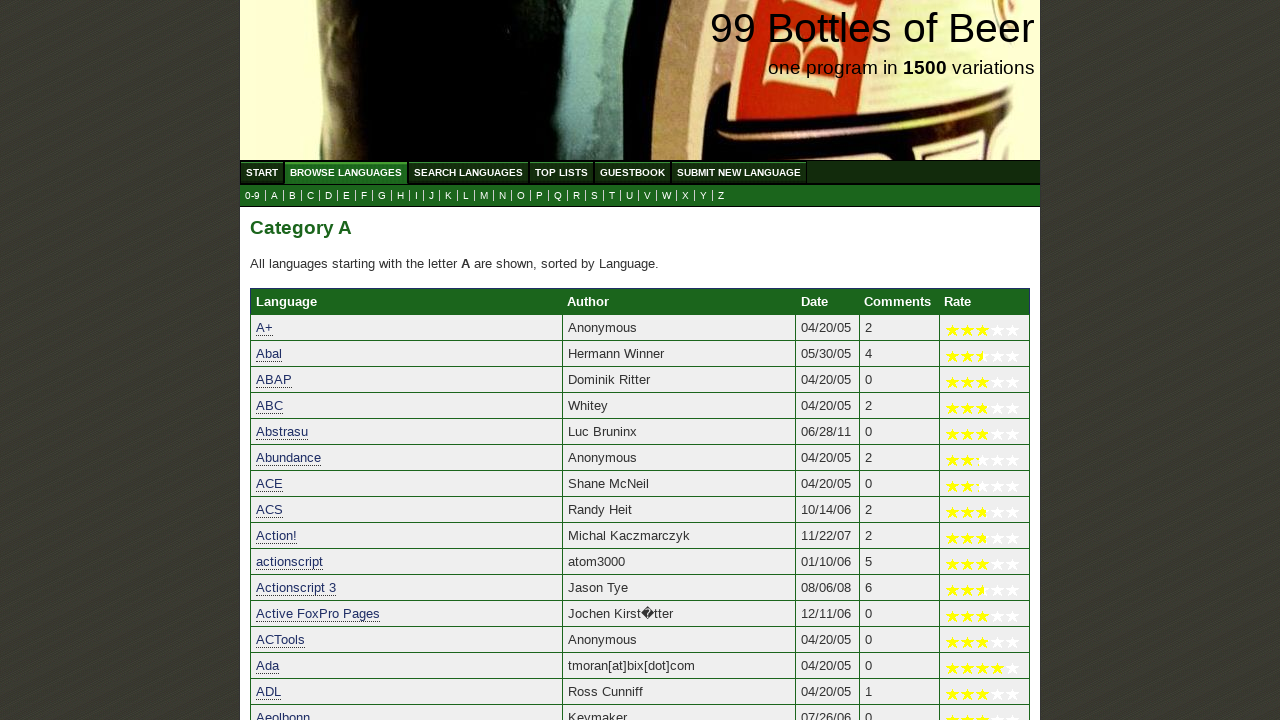

Clicked Start menu at (262, 172) on xpath=(//a[@href='/'])[1]
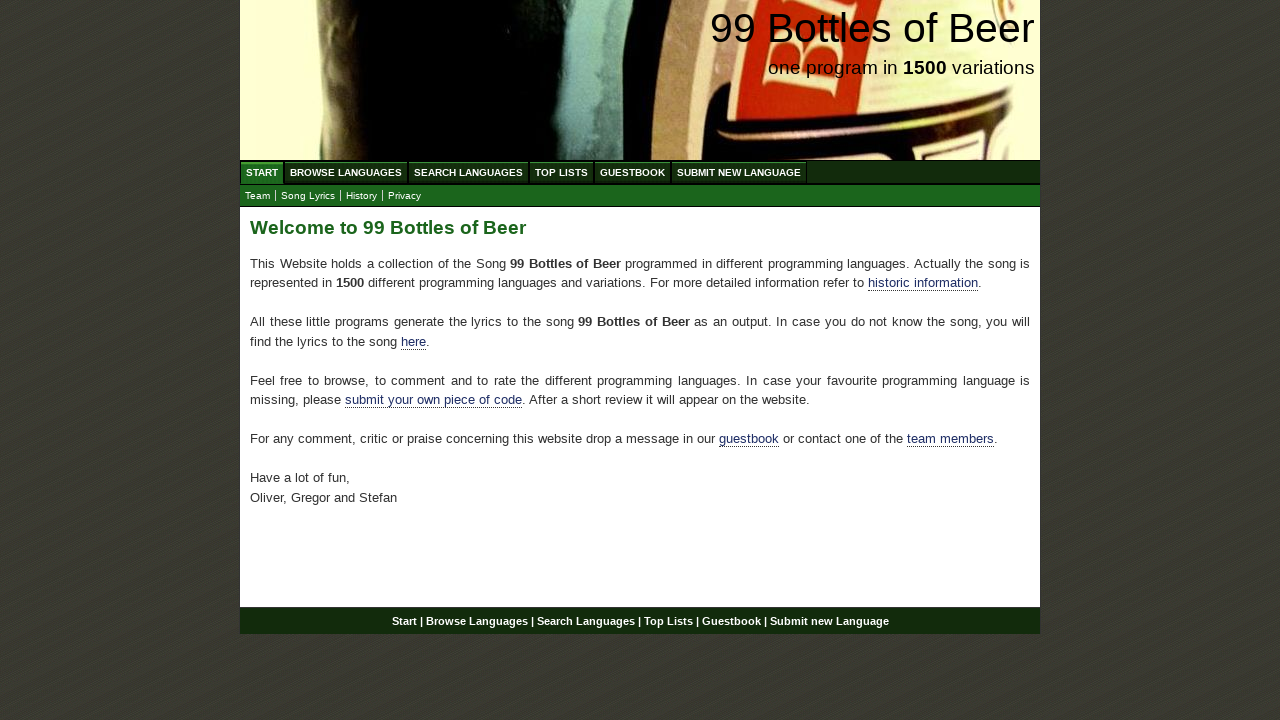

Welcome heading is displayed
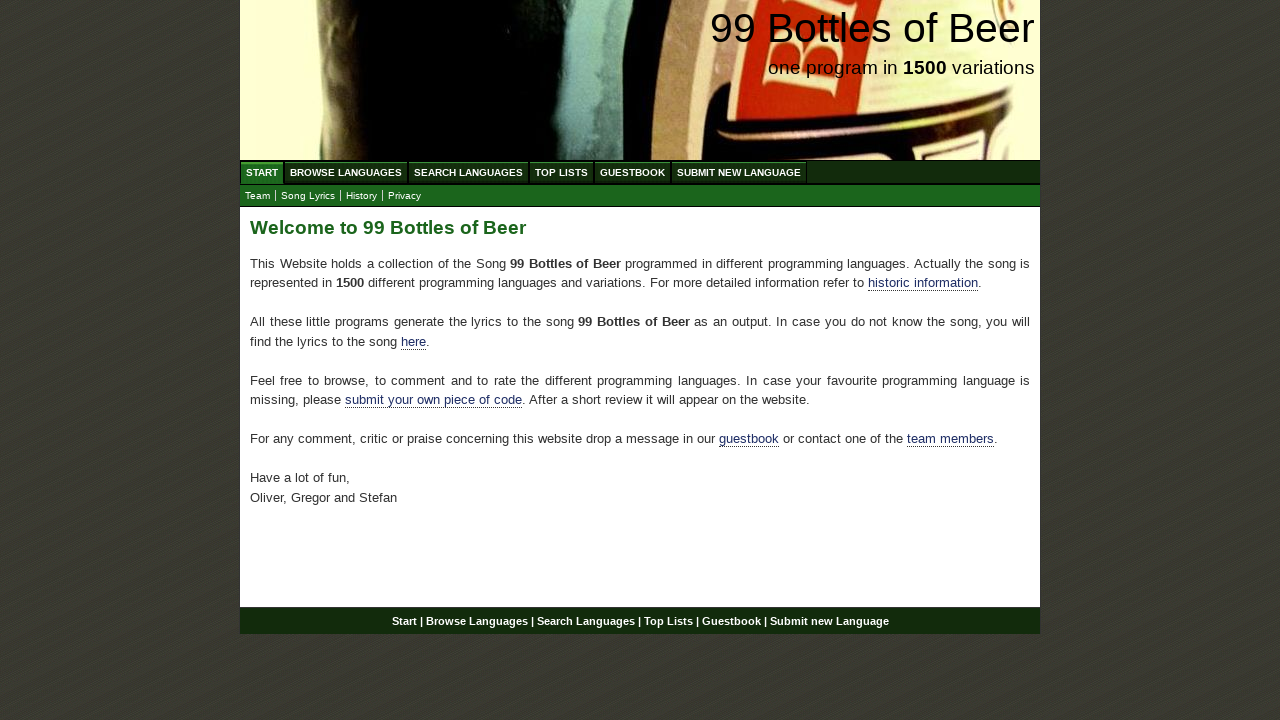

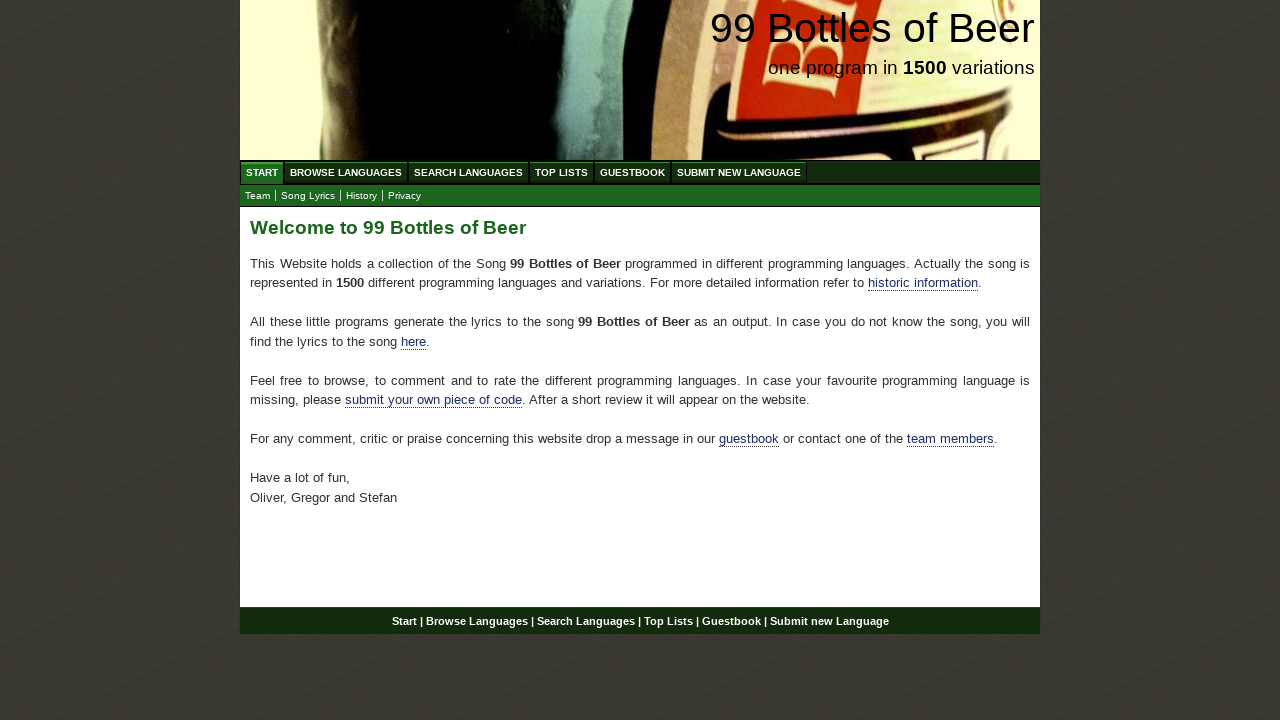